Tests form validation on the registration page by clicking the register button without filling required fields and verifying that validation error classes appear on the input fields.

Starting URL: https://demoqa.com/register

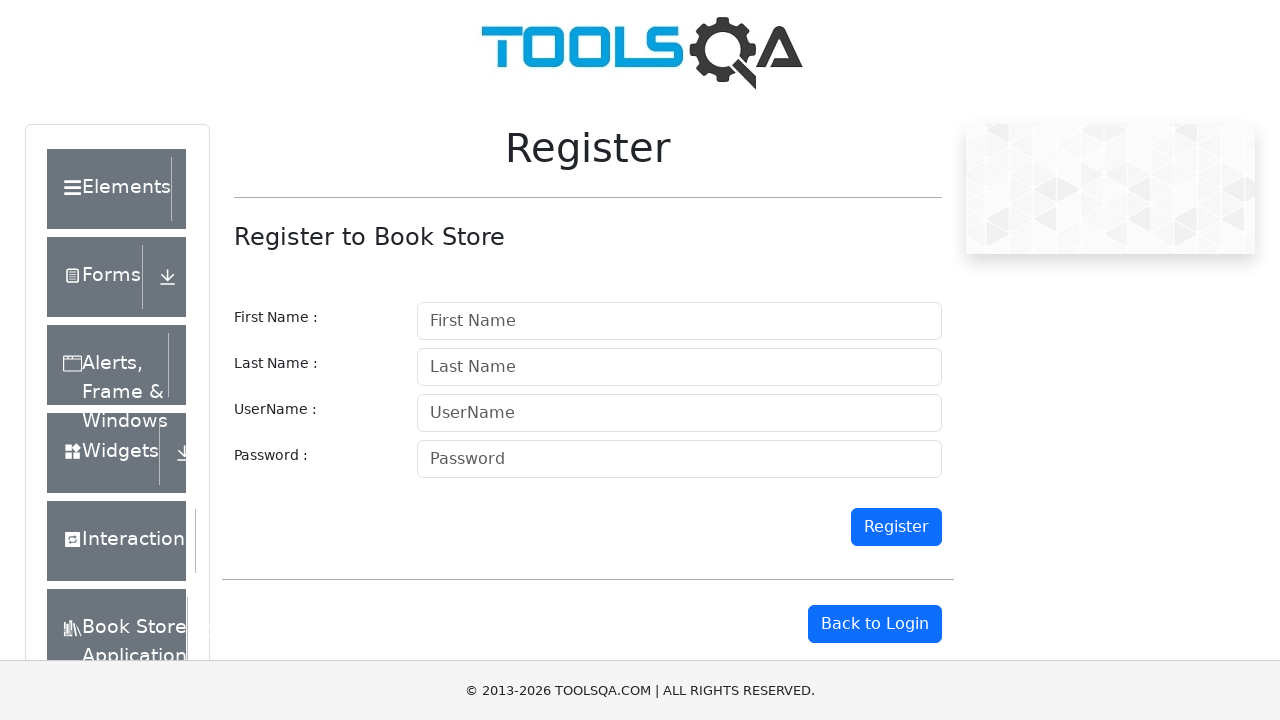

Located the firstname input field
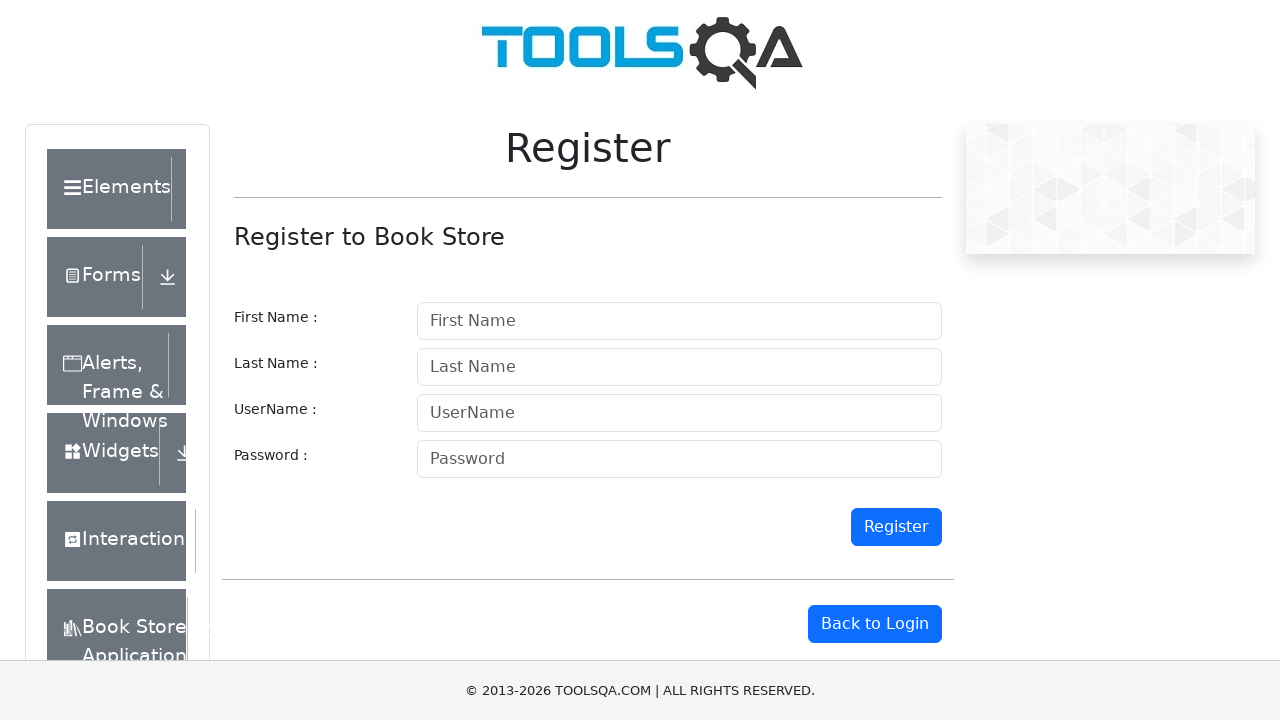

Pressed Page Down to scroll the page
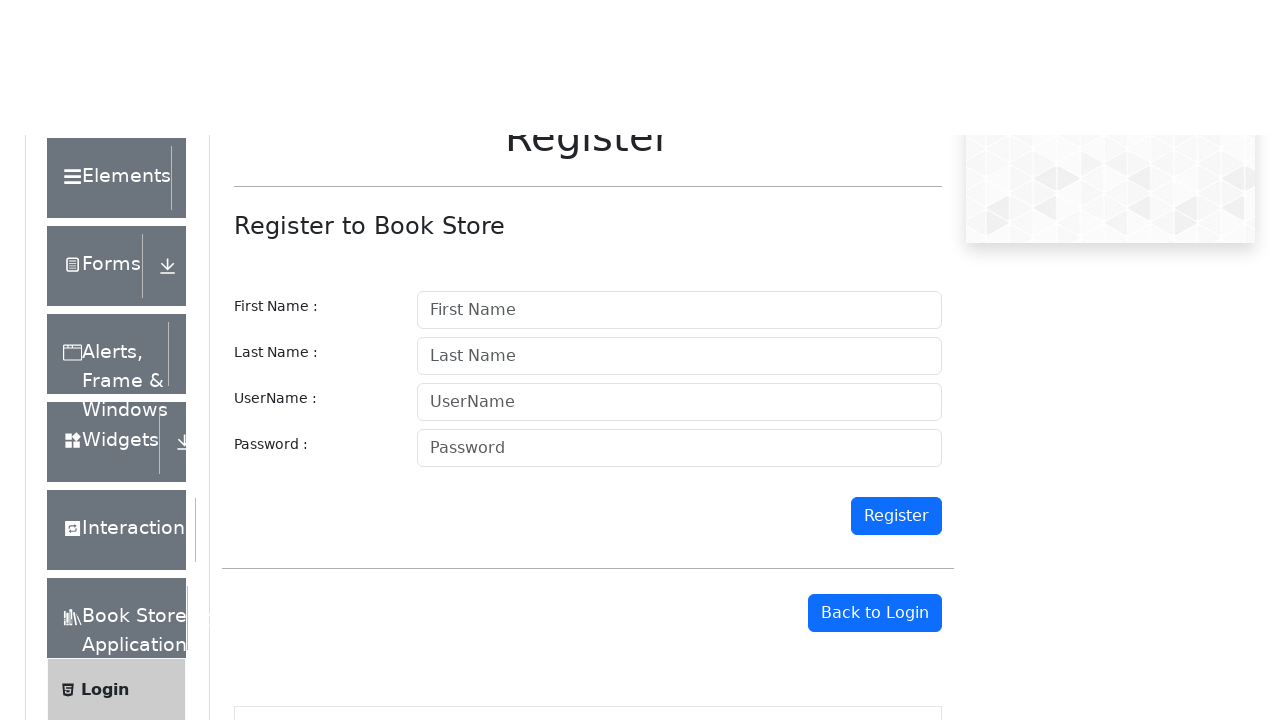

Clicked register button without filling required fields at (896, 189) on #register
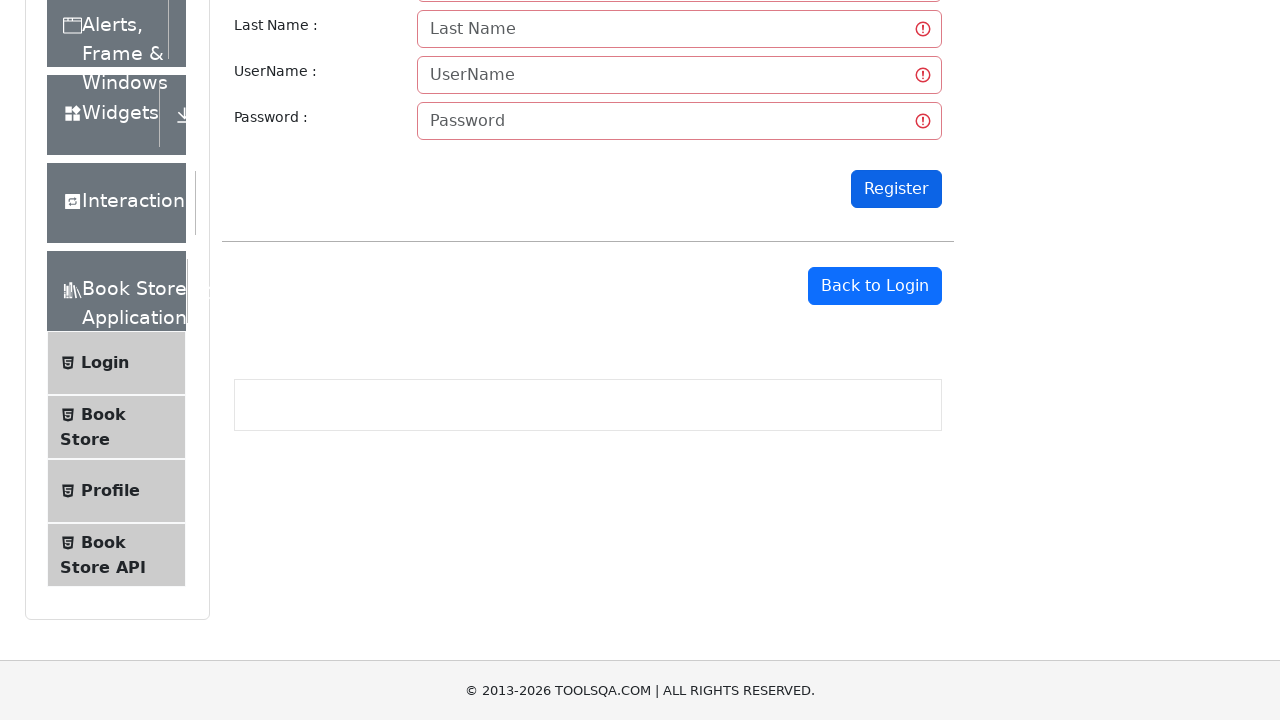

Waited for validation errors to appear
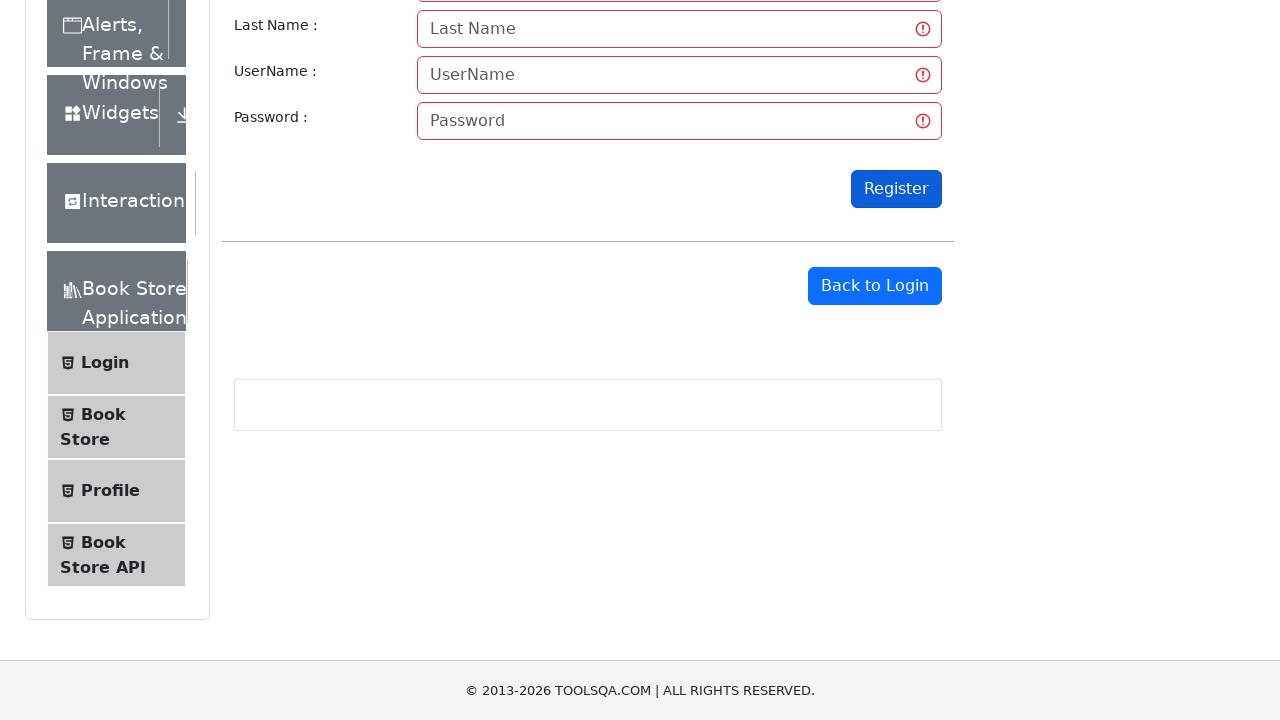

Retrieved class attribute from firstname field
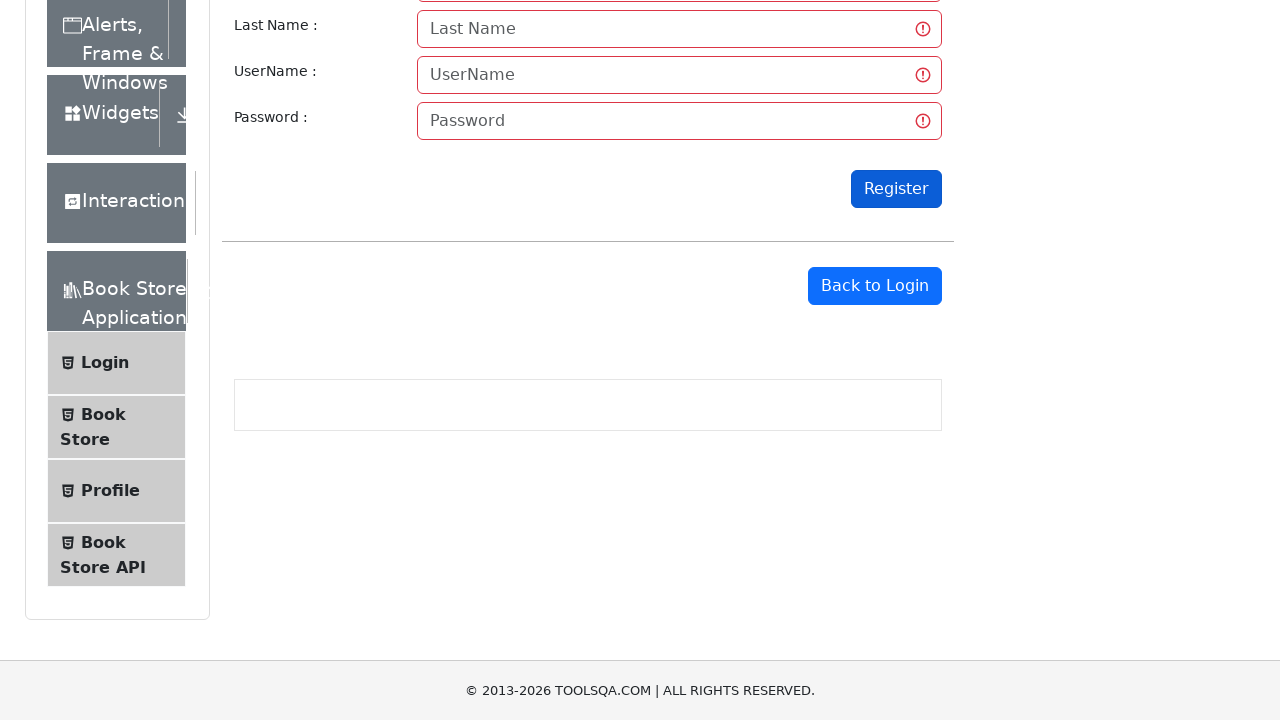

Verified that 'is-invalid' class appears on firstname field - validation error confirmed
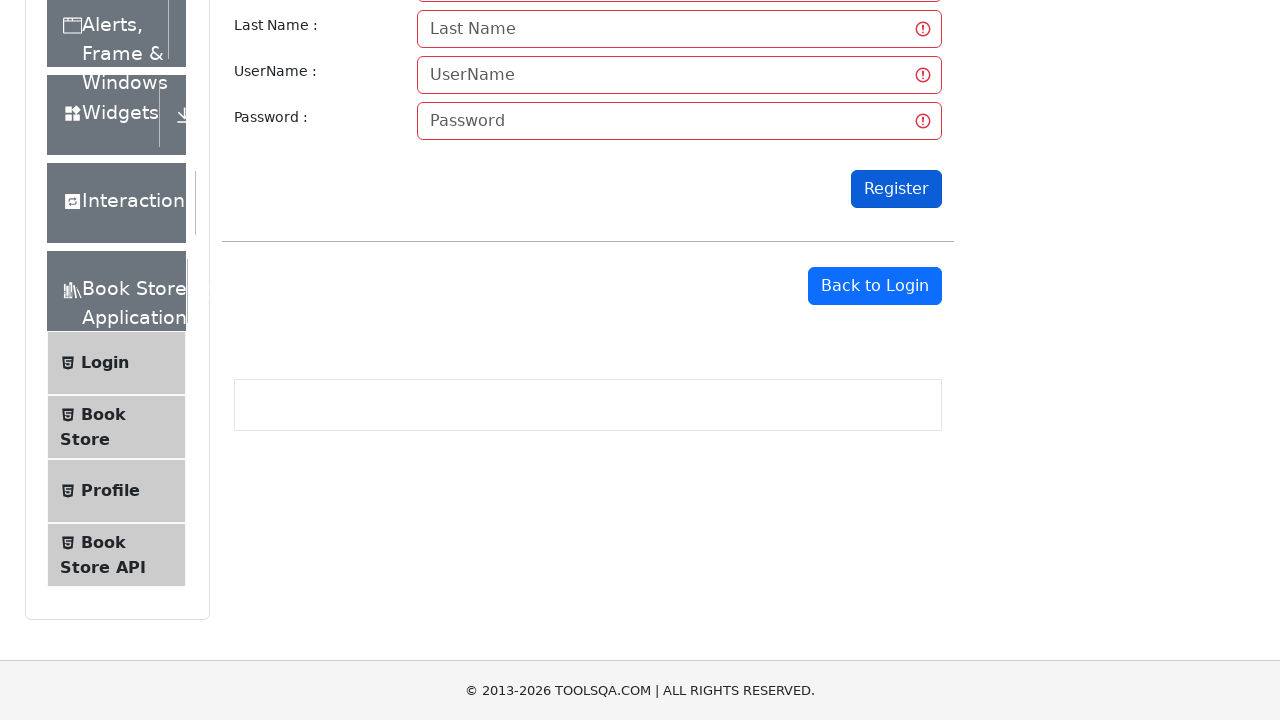

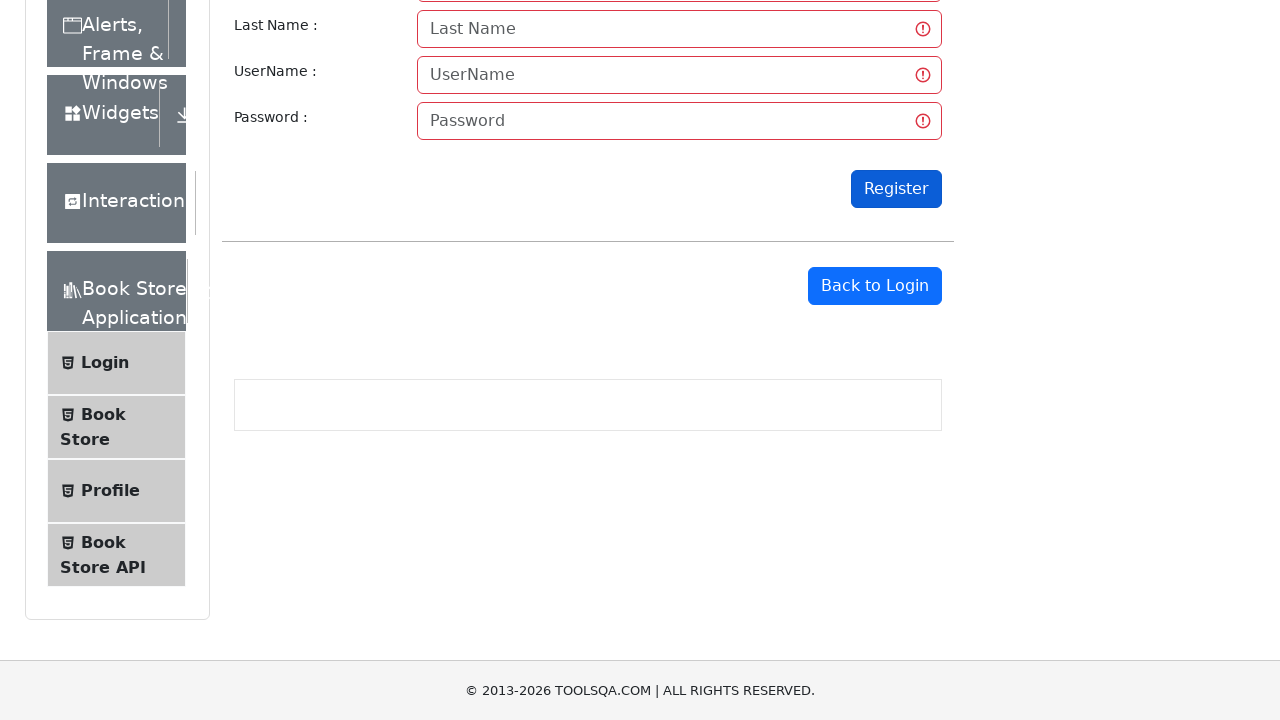